Tests checkbox functionality on LeafGround practice site by navigating to the checkbox page, clicking various checkbox elements including a toggle switch, and selecting specific languages from a table of checkboxes.

Starting URL: https://leafground.com/dashboard.xhtml

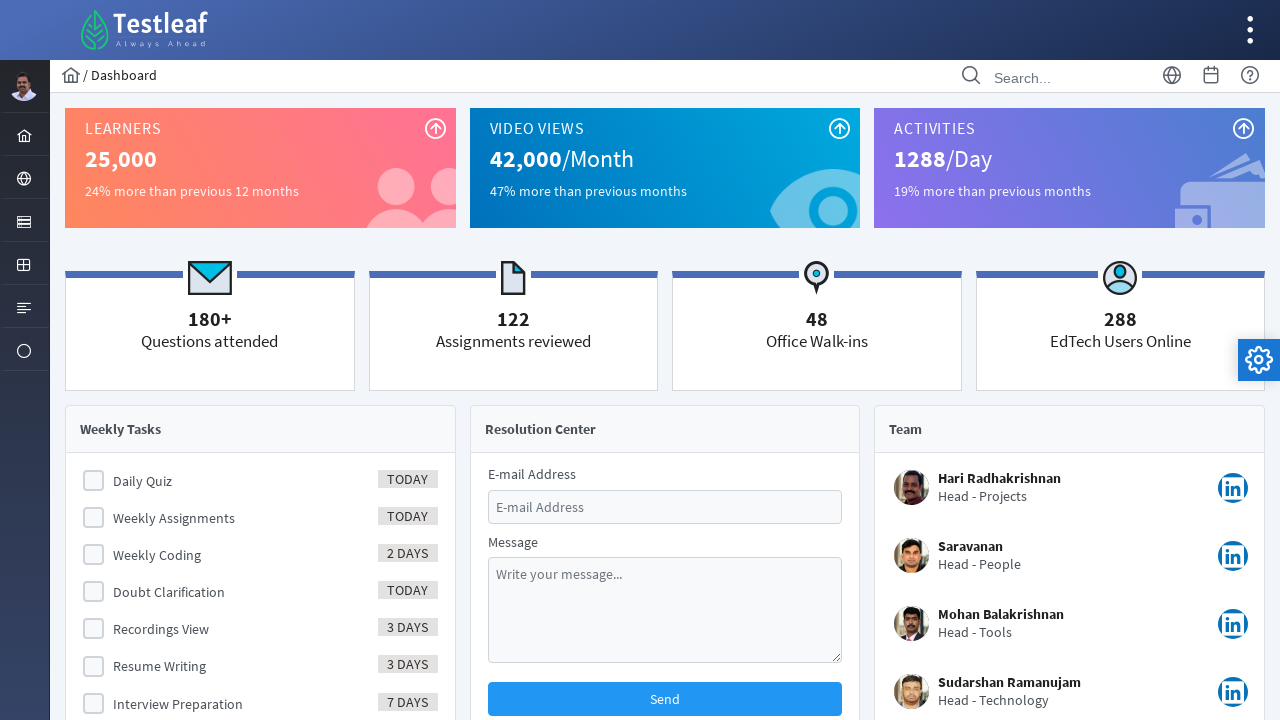

Clicked menu item to access components at (24, 220) on xpath=//*[@id='menuform:j_idt40']
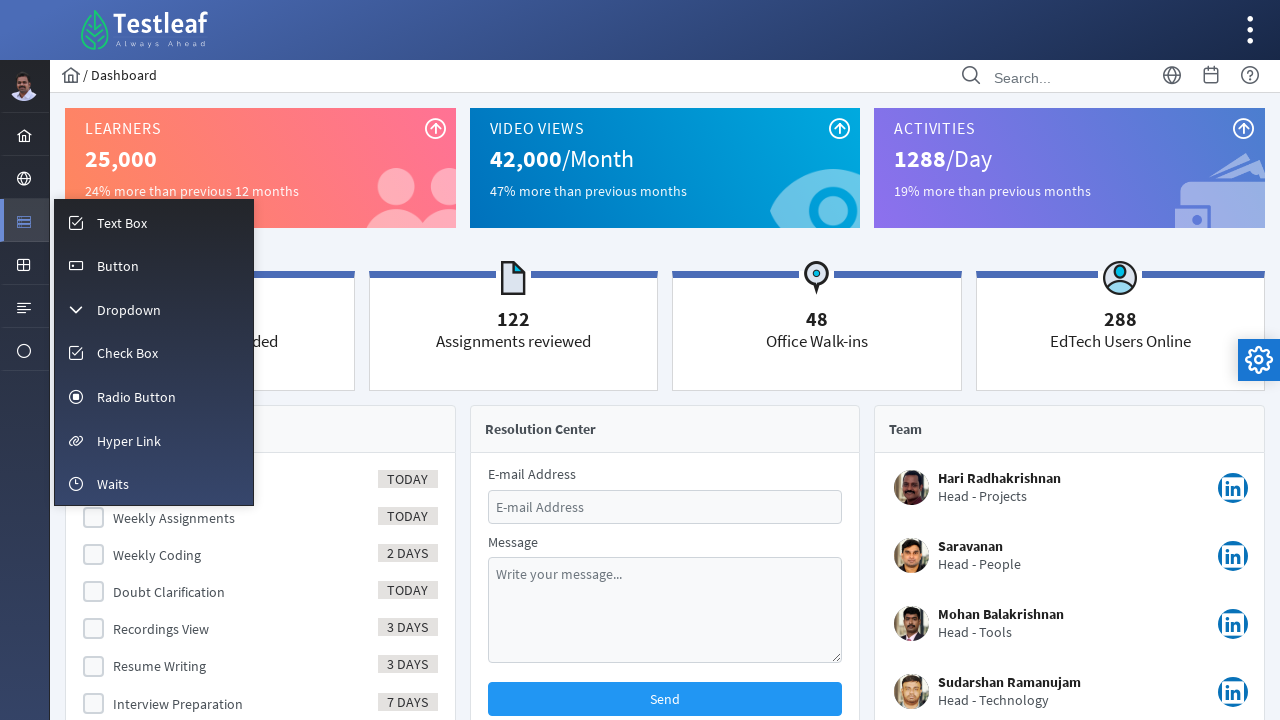

Clicked on Check Box link to navigate to checkbox page at (154, 353) on xpath=//a[.//*[text()='Check Box']]
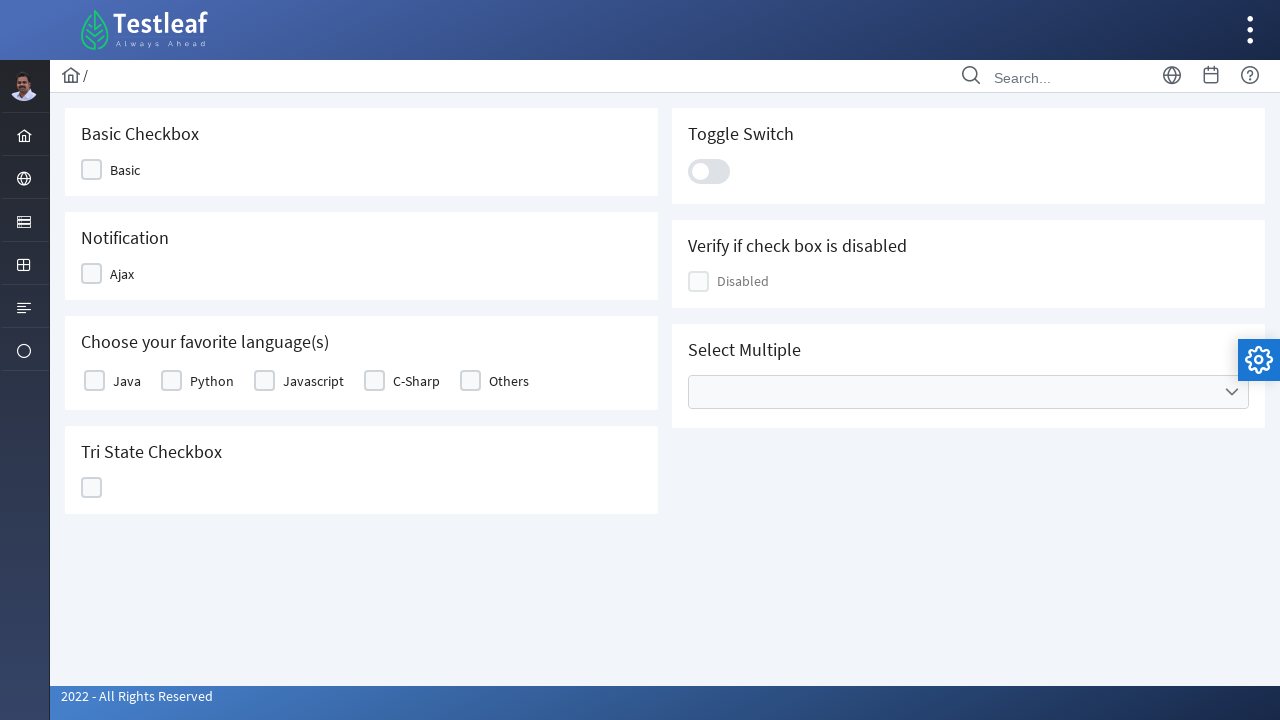

Checkboxes loaded on the page
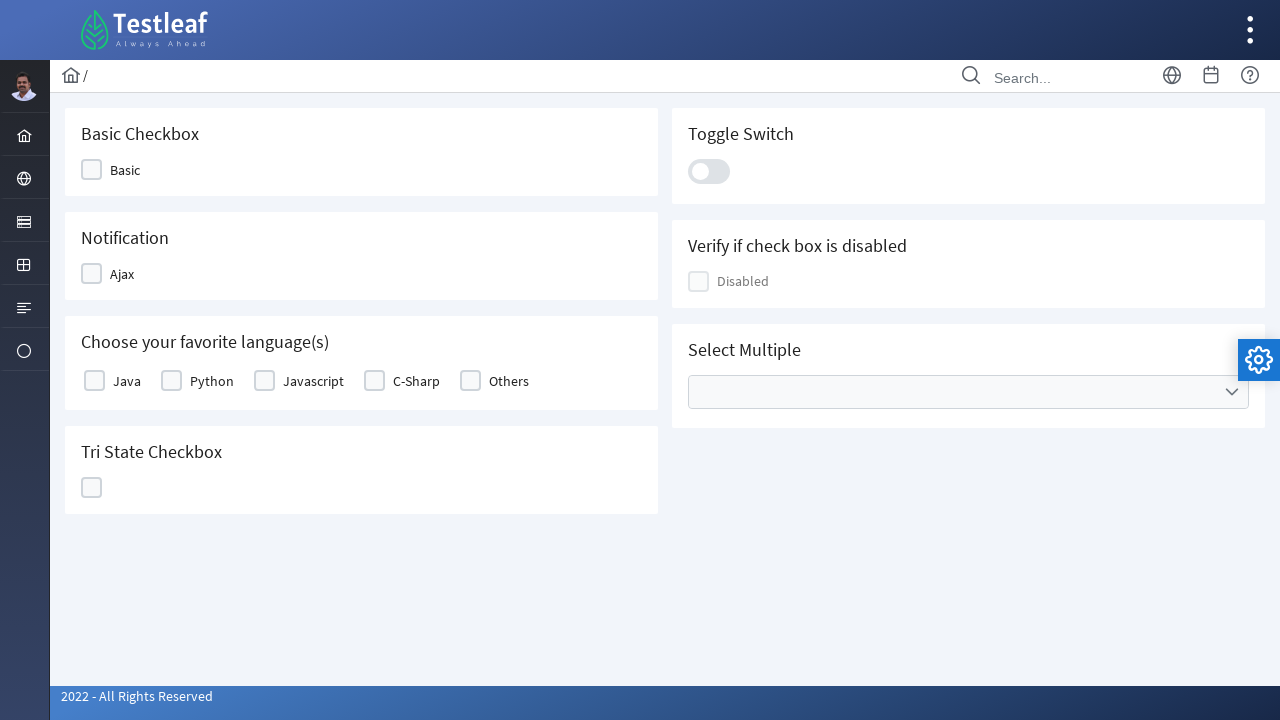

Clicked the first checkbox at (92, 170) on xpath=//*[@id='j_idt87:j_idt89']//*[contains(@class,'ui-chkbox-box')]
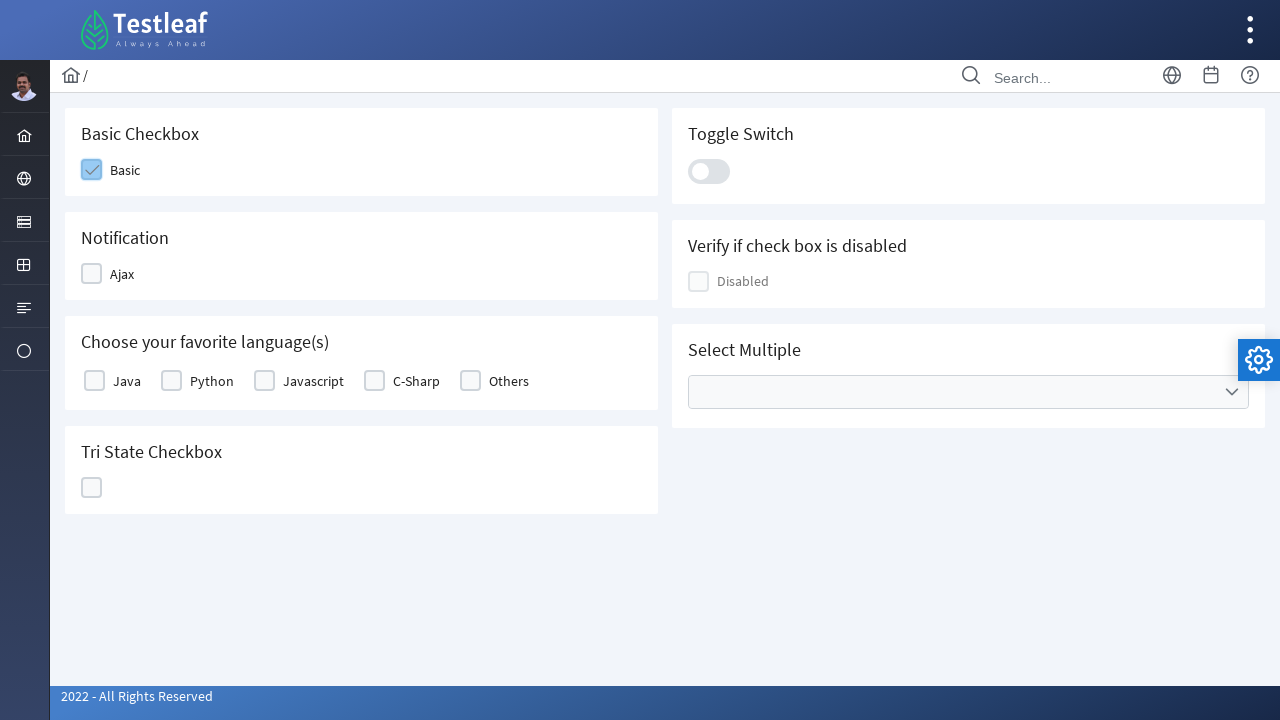

Clicked the toggle switch at (709, 171) on .ui-toggleswitch-slider
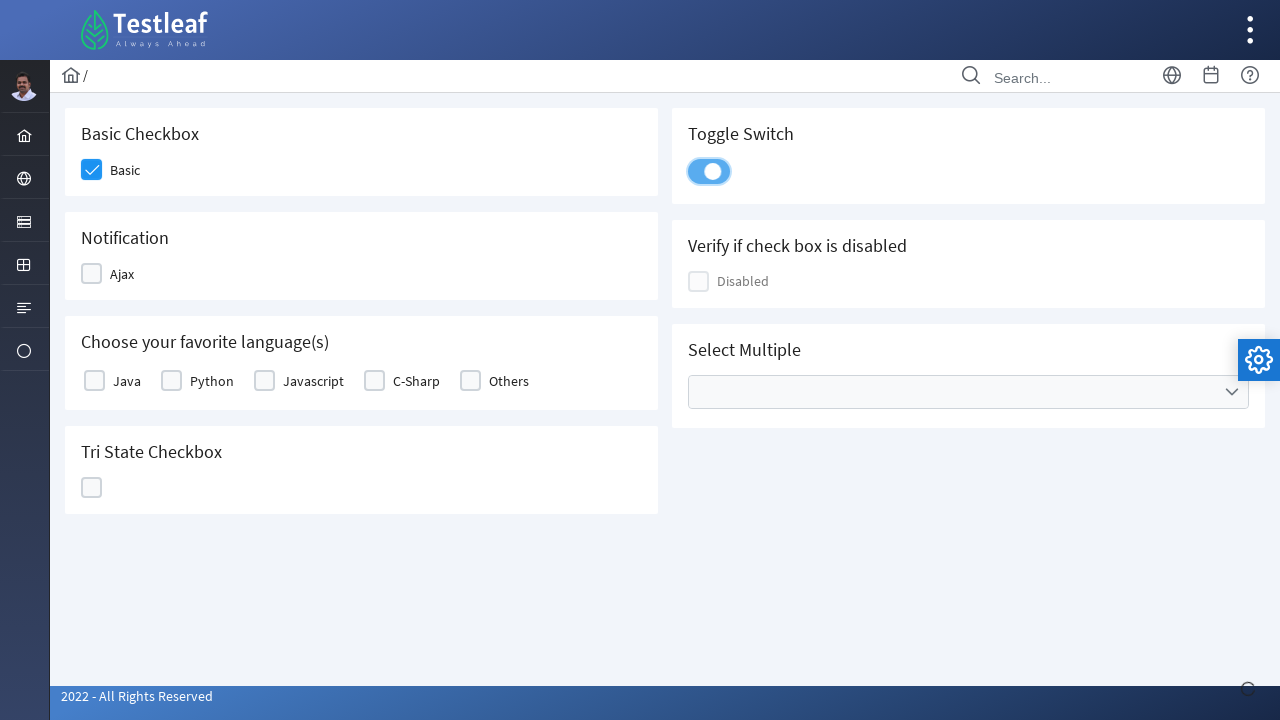

Selected 'C-sharp' checkbox from the language table at (374, 381) on //*[@id='j_idt87:basic']//td[4]//div[2]
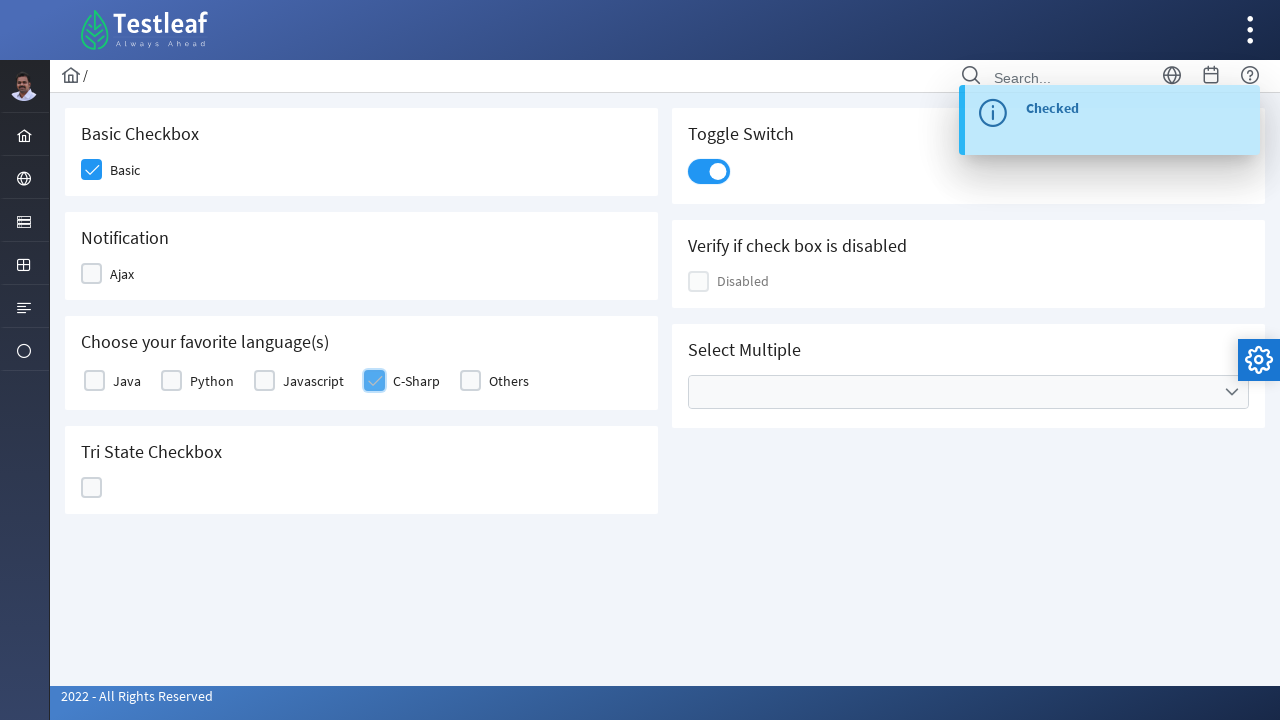

Selected 'Java' checkbox from the language table at (94, 381) on //*[@id='j_idt87:basic']//td[1]//div[2]
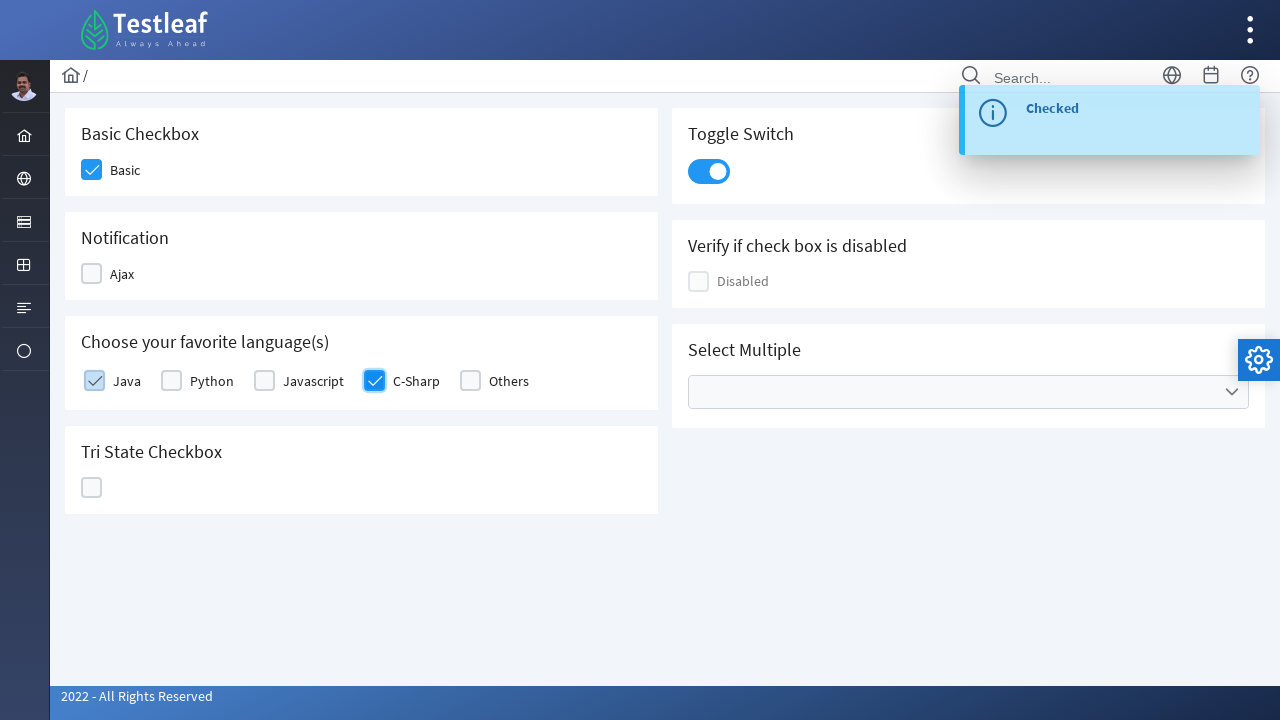

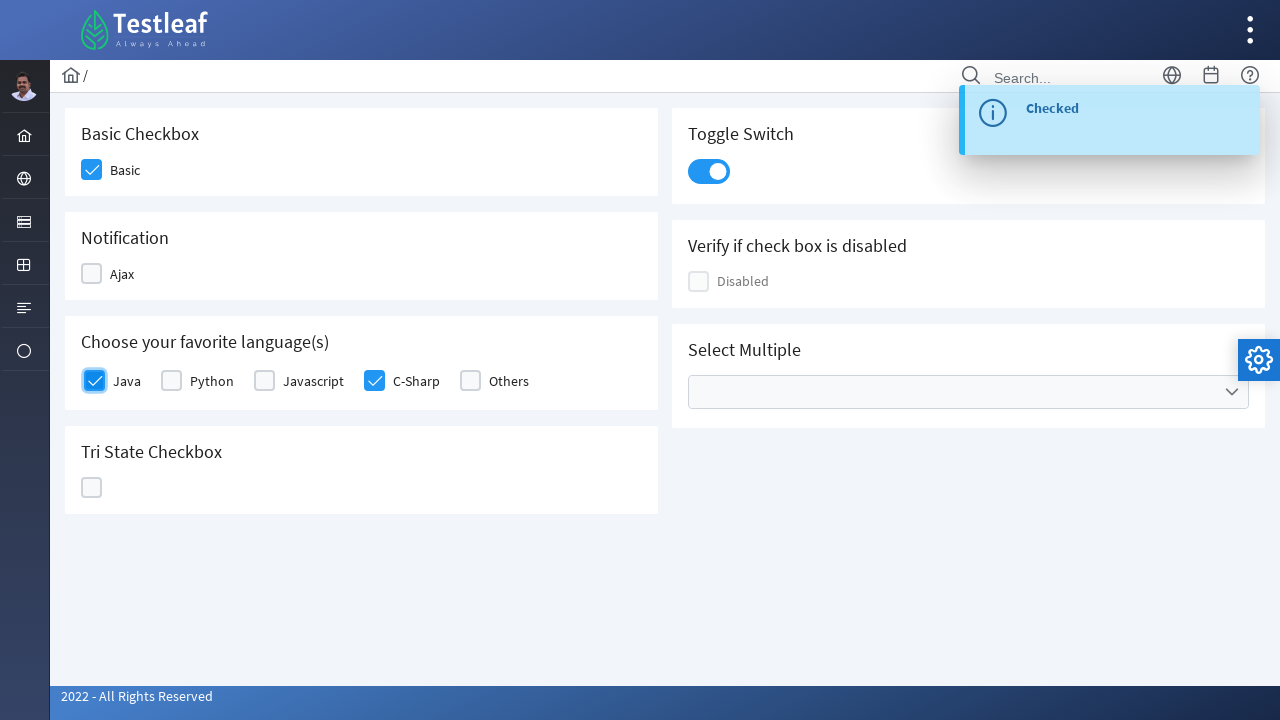